Tests dynamic content loading by clicking a Start button and waiting for hidden content to become visible

Starting URL: https://the-internet.herokuapp.com/dynamic_loading/1

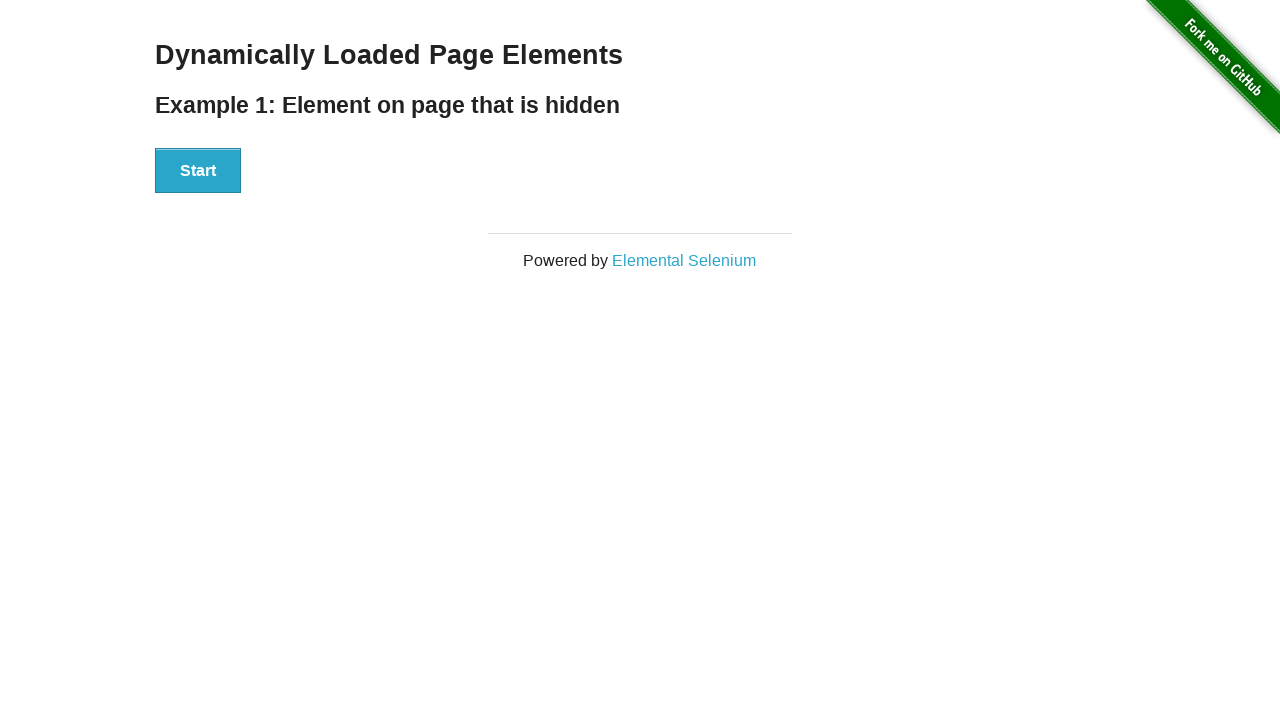

Clicked the Start button to trigger dynamic content loading at (198, 171) on xpath=//button[text()='Start']
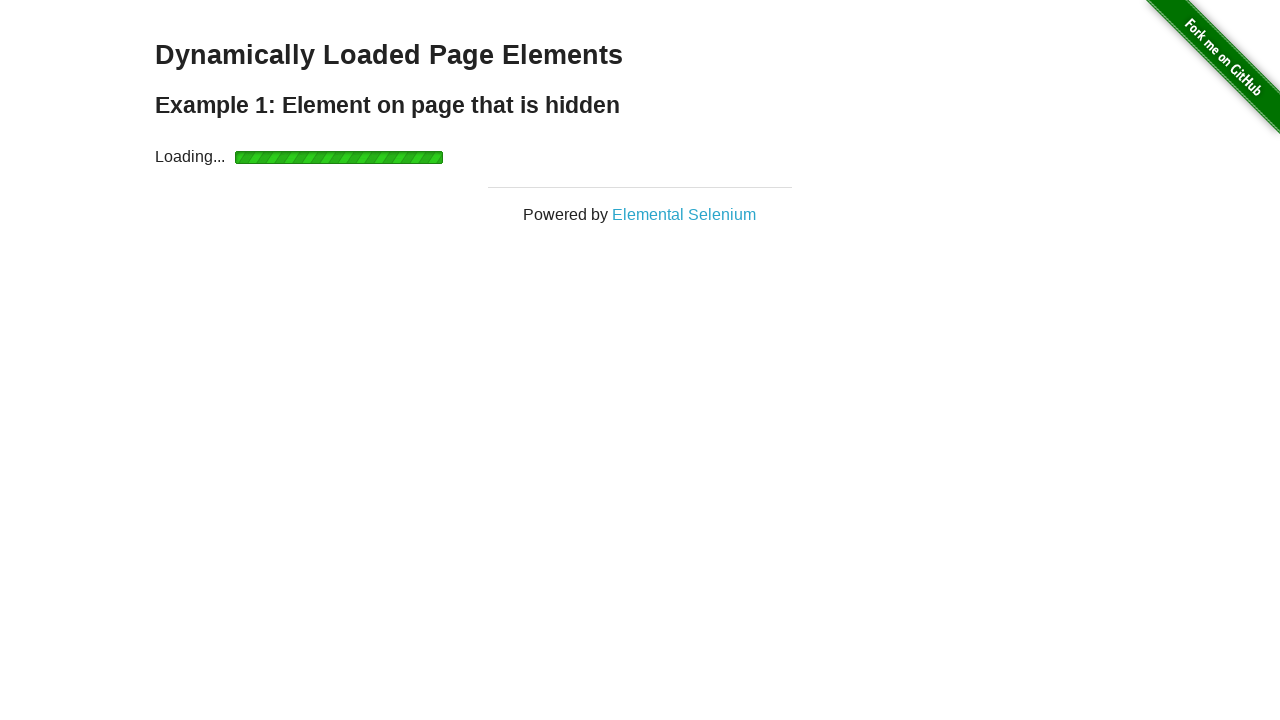

Waited for dynamically loaded content to become visible
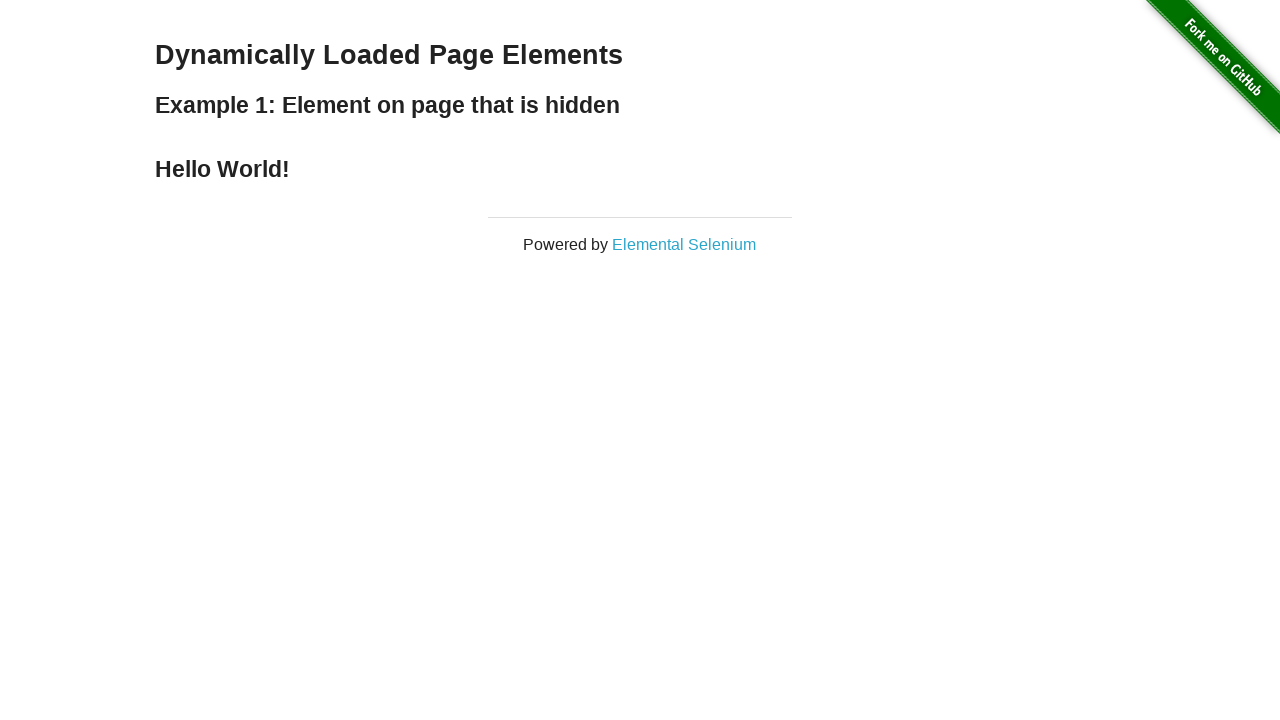

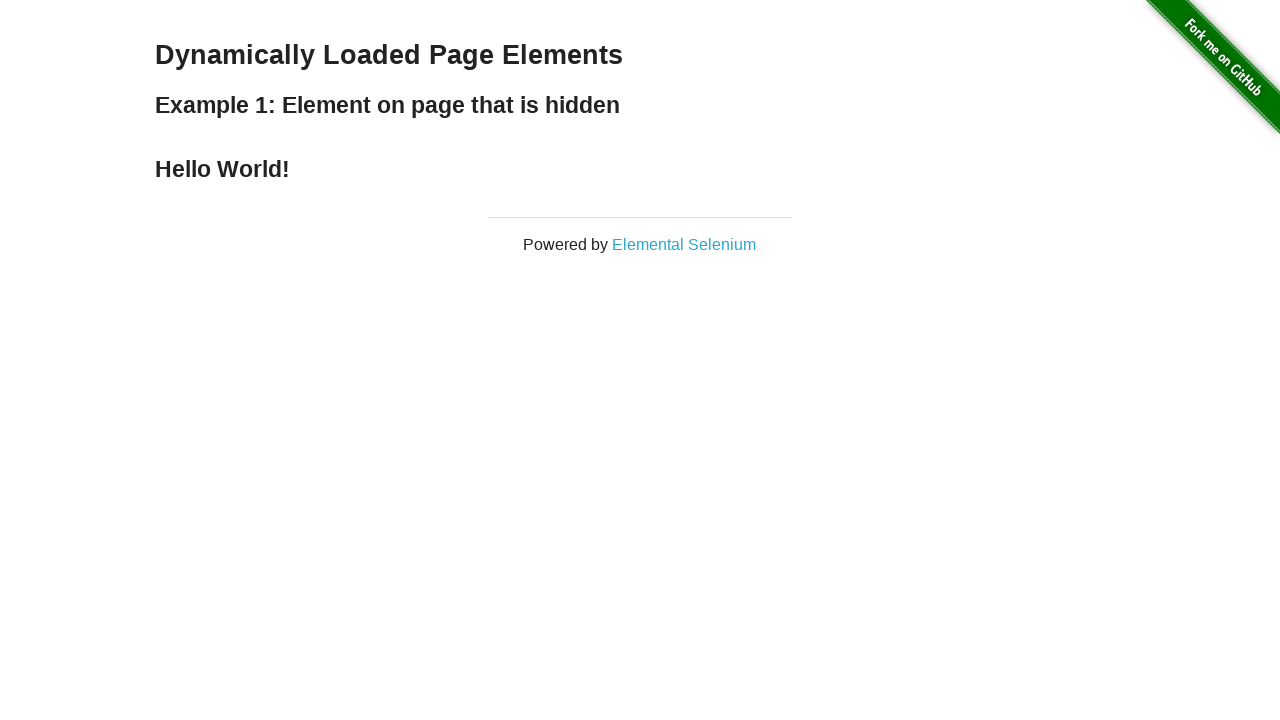